Navigates to the Dista AI website, scrolls down the page, and verifies that a counter element is visible on the page

Starting URL: https://dista.ai/

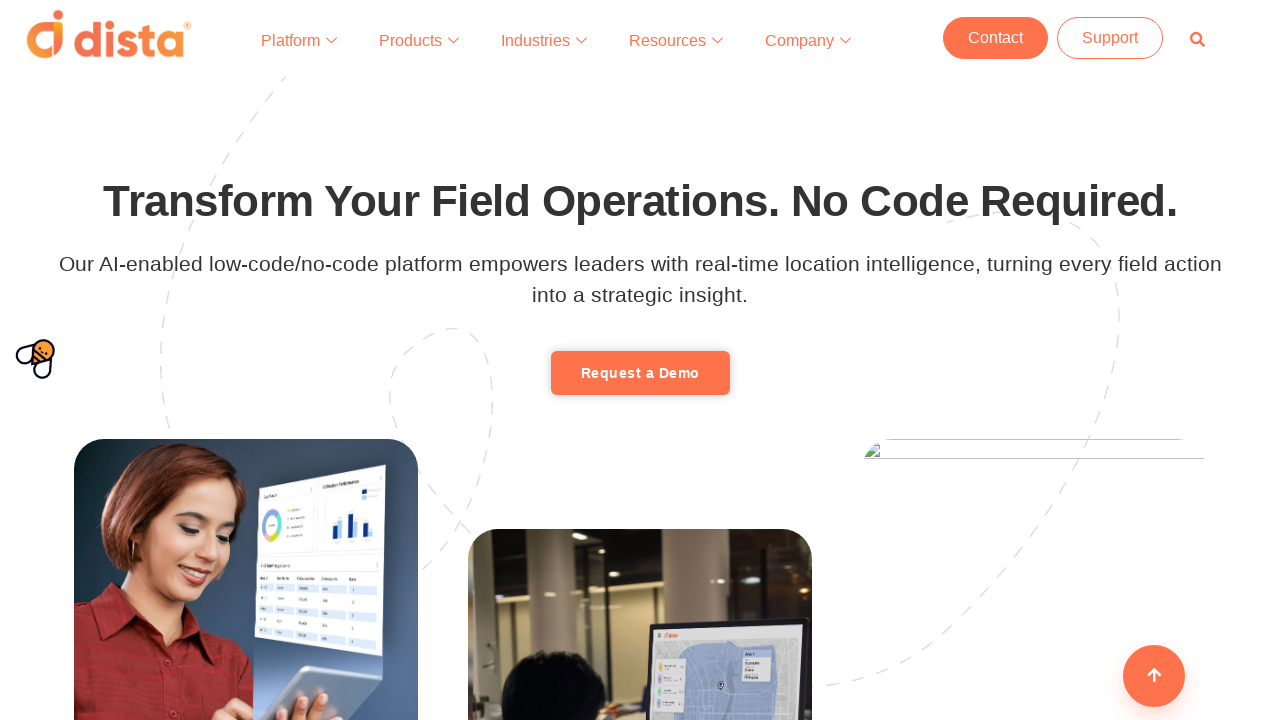

Scrolled down the page by 1500 pixels
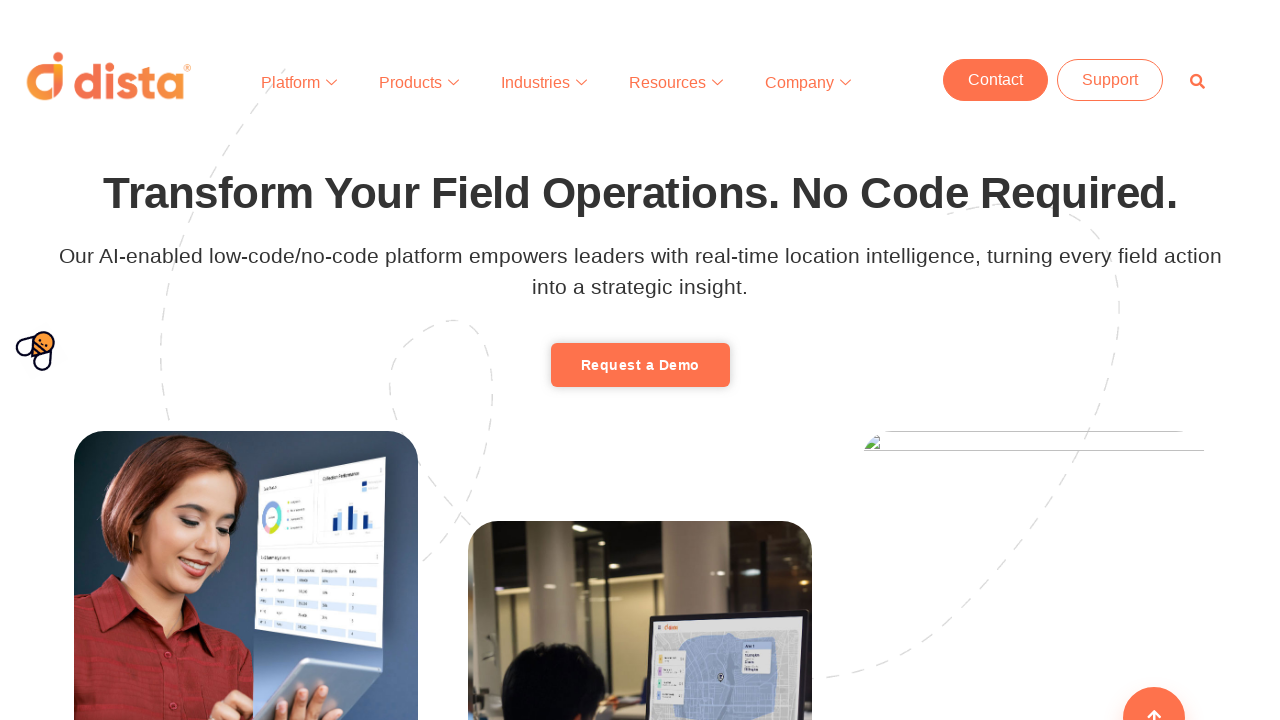

Counter element appeared on page
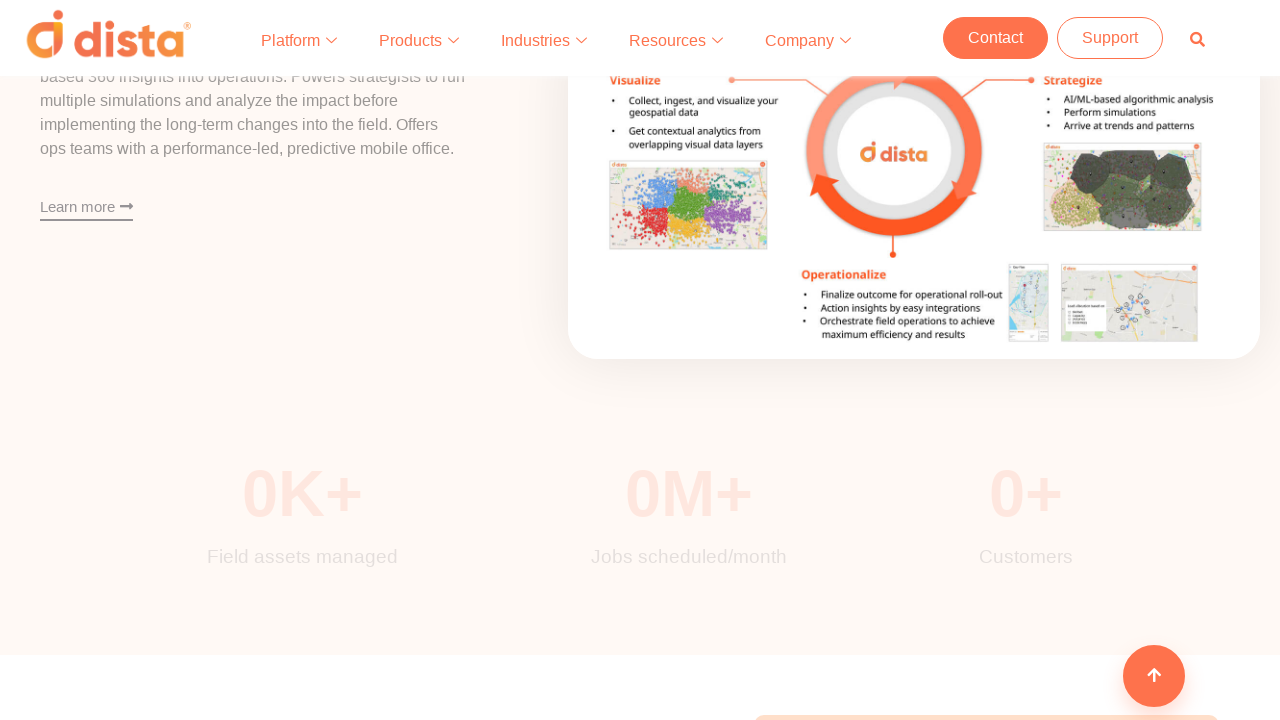

Located the counter element
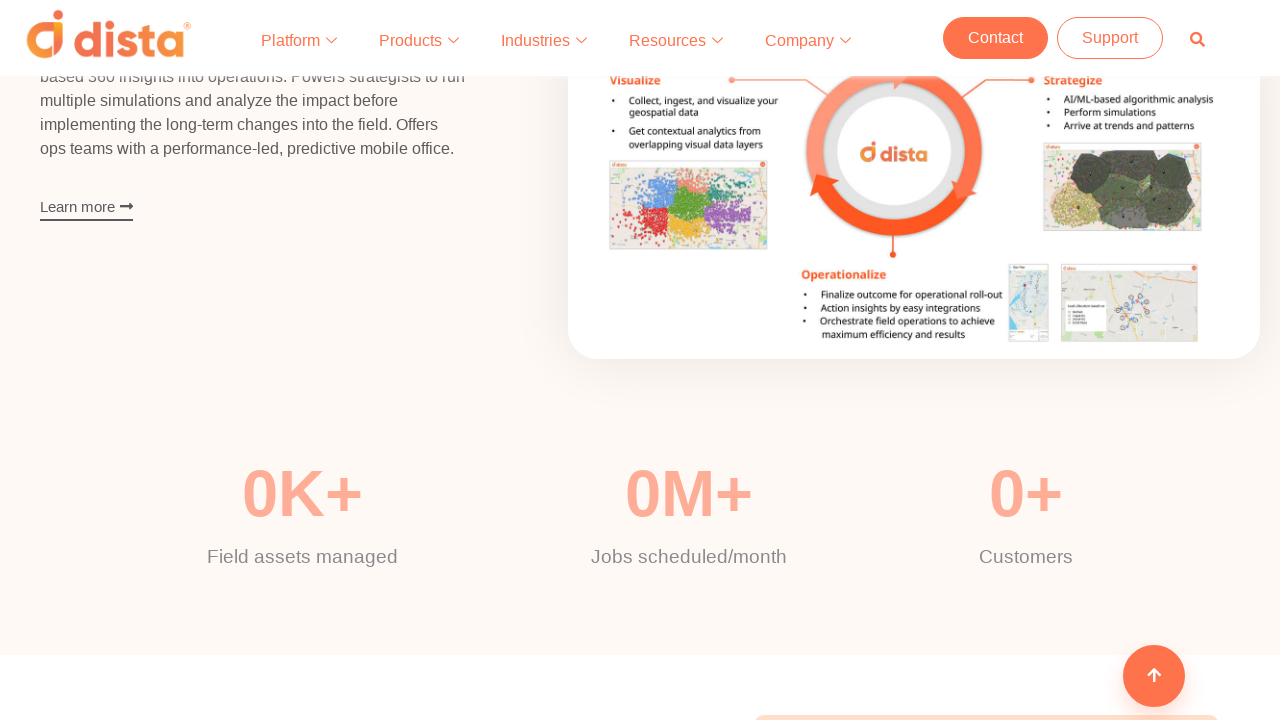

Verified counter element is visible
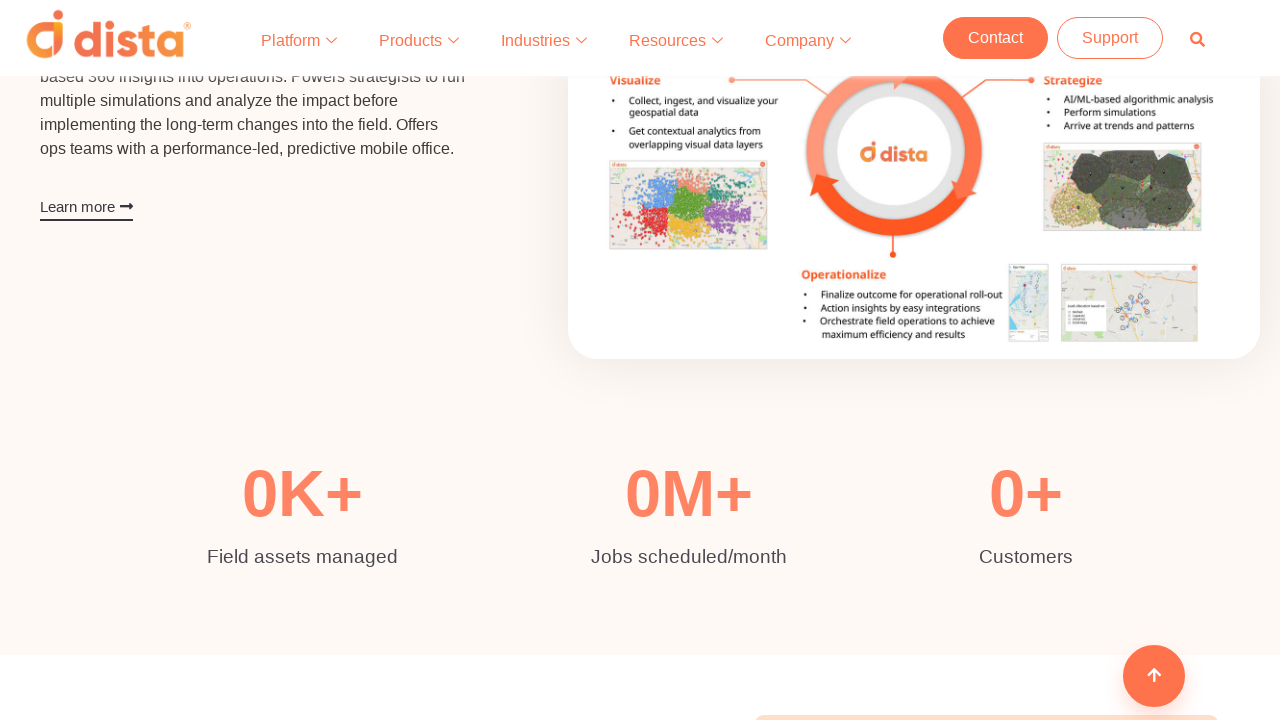

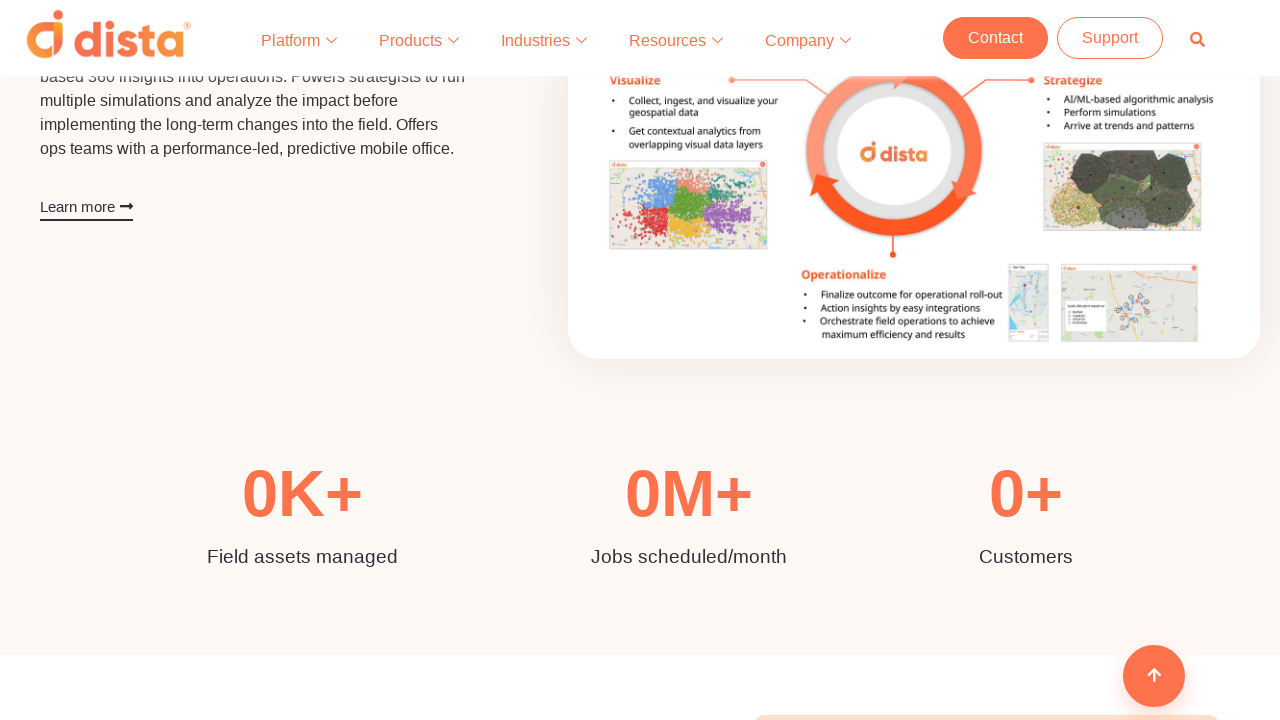